Tests the onboarding screen flow by clicking through the Next button 6 times to complete the onboarding and reach the login page

Starting URL: https://traxionpay-app.web.app/#/login

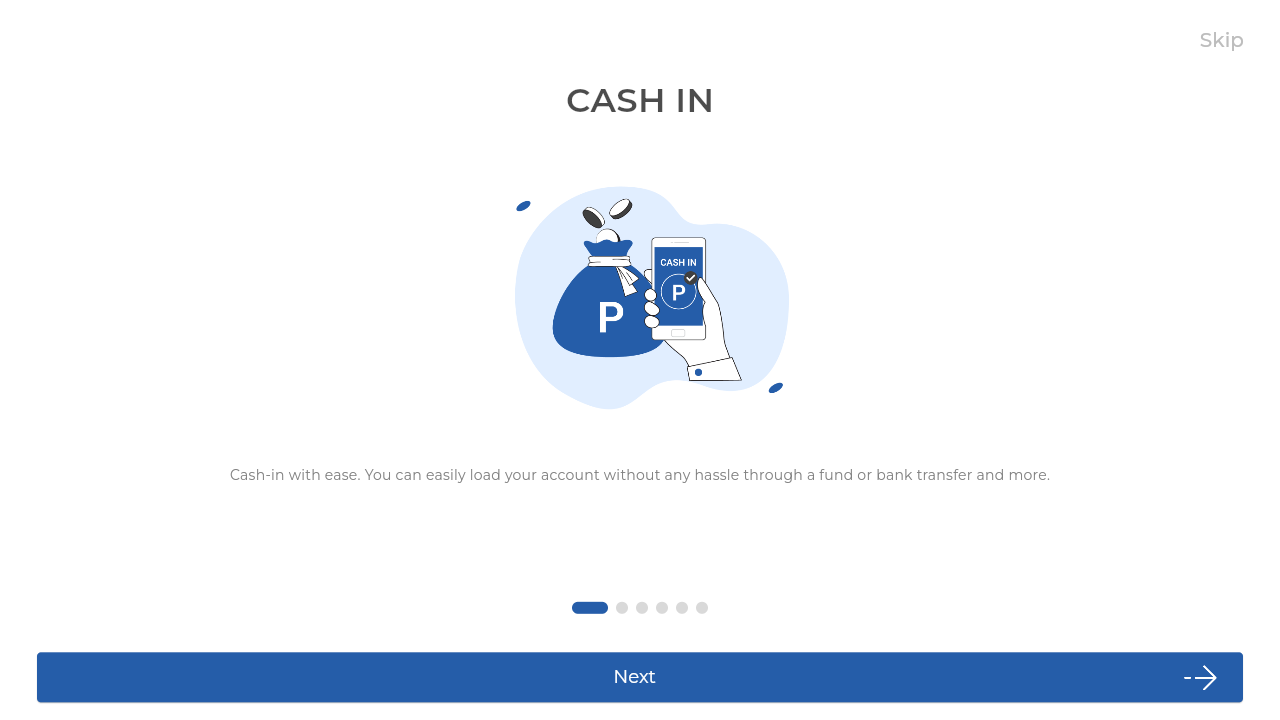

Waited for redirect to onboarding page
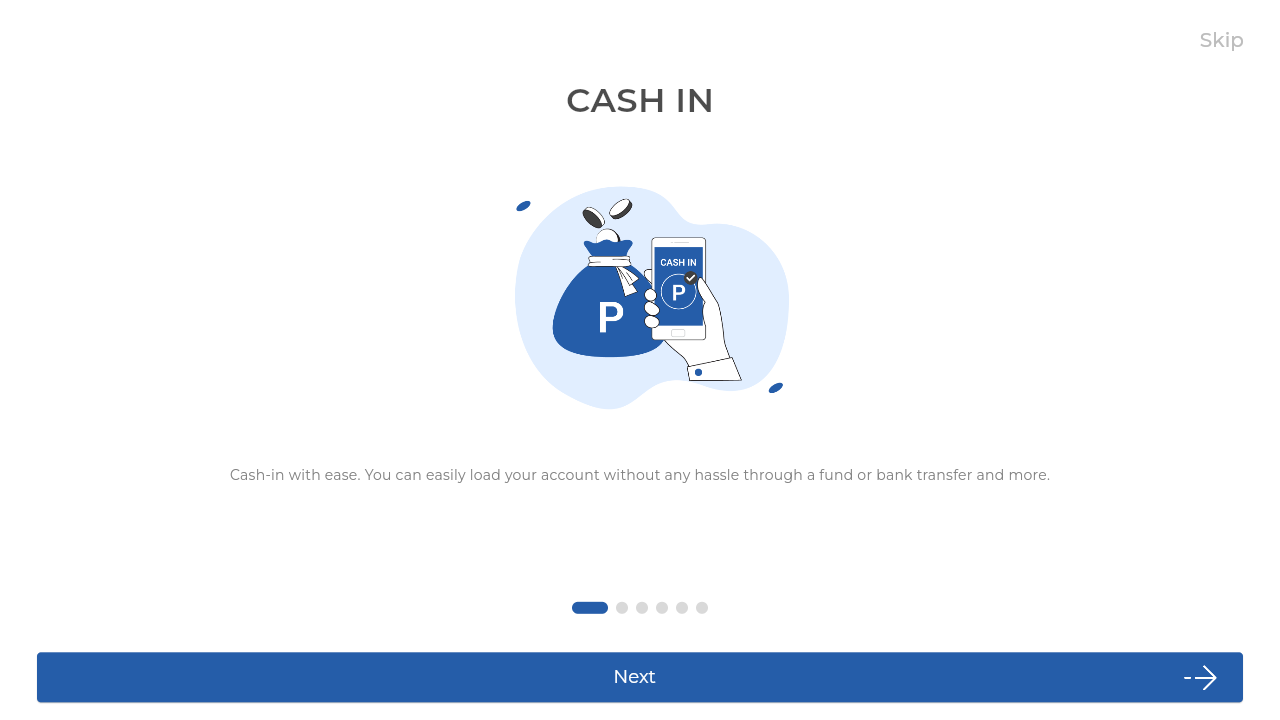

Verified onboarding screen element is visible
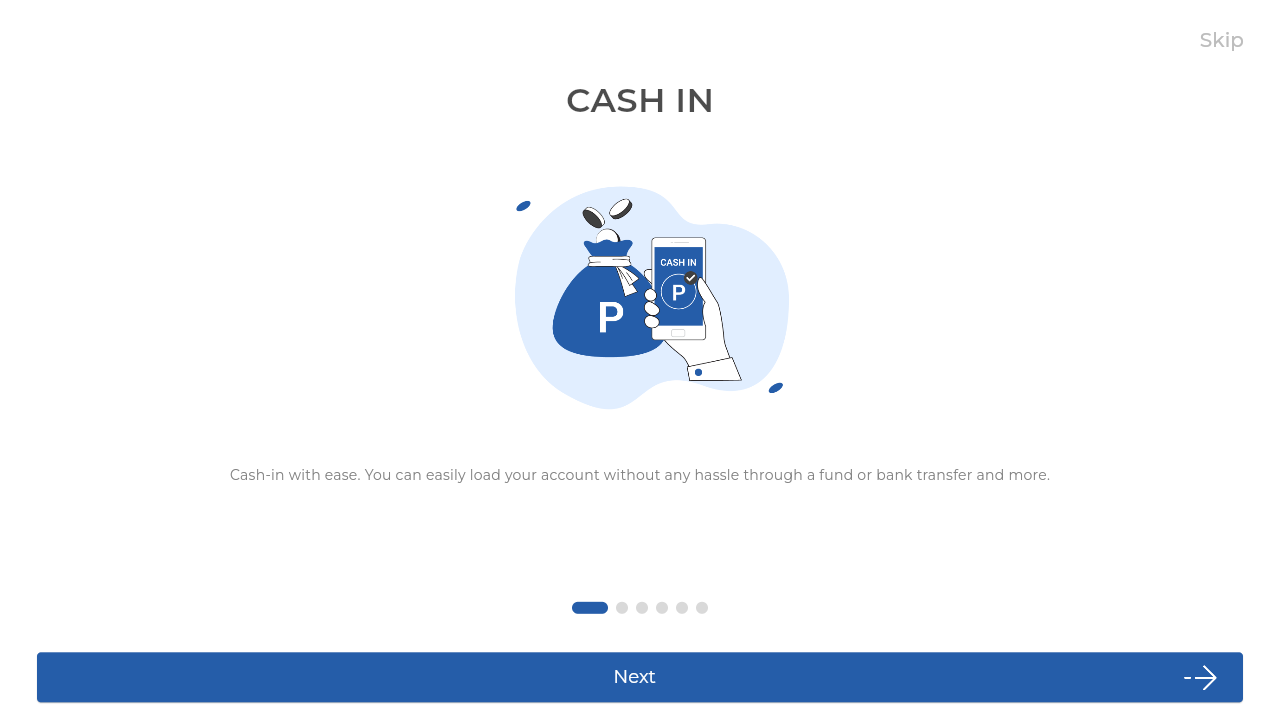

Clicked Next button (iteration 1 of 6) at (640, 677) on internal:role=button[name="Next"i]
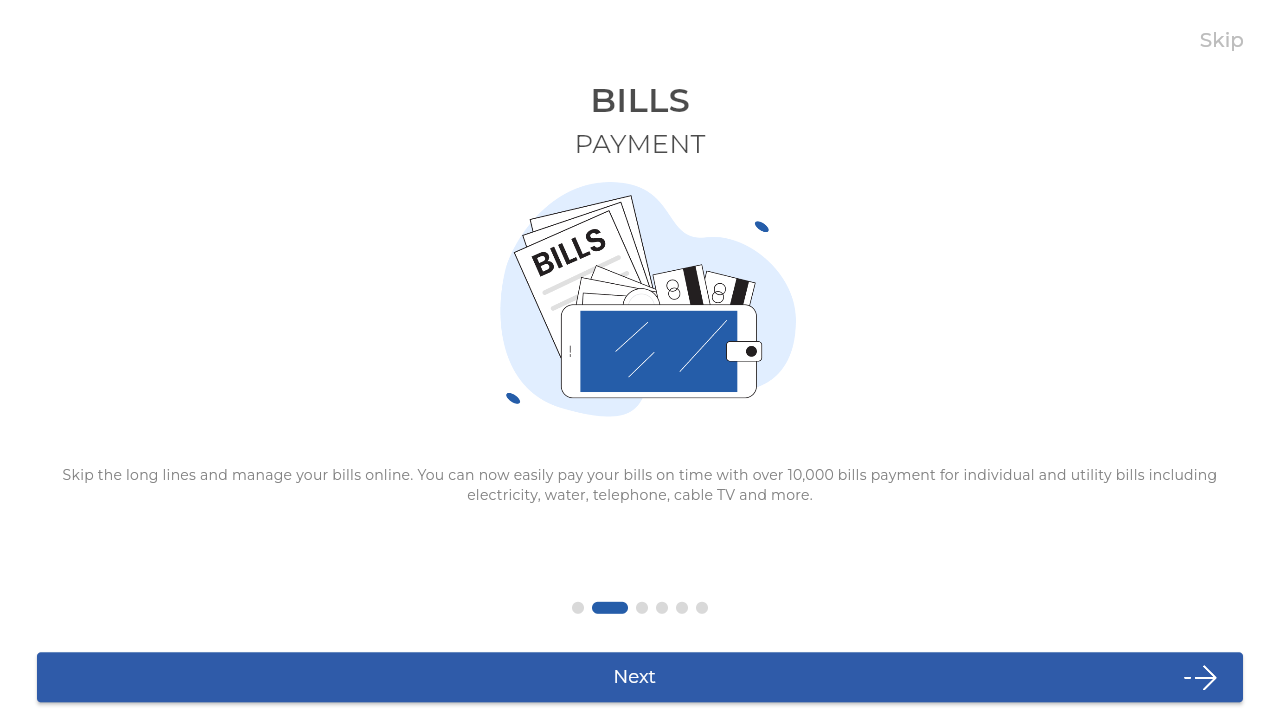

Waited 1 second after clicking Next button (iteration 1 of 6)
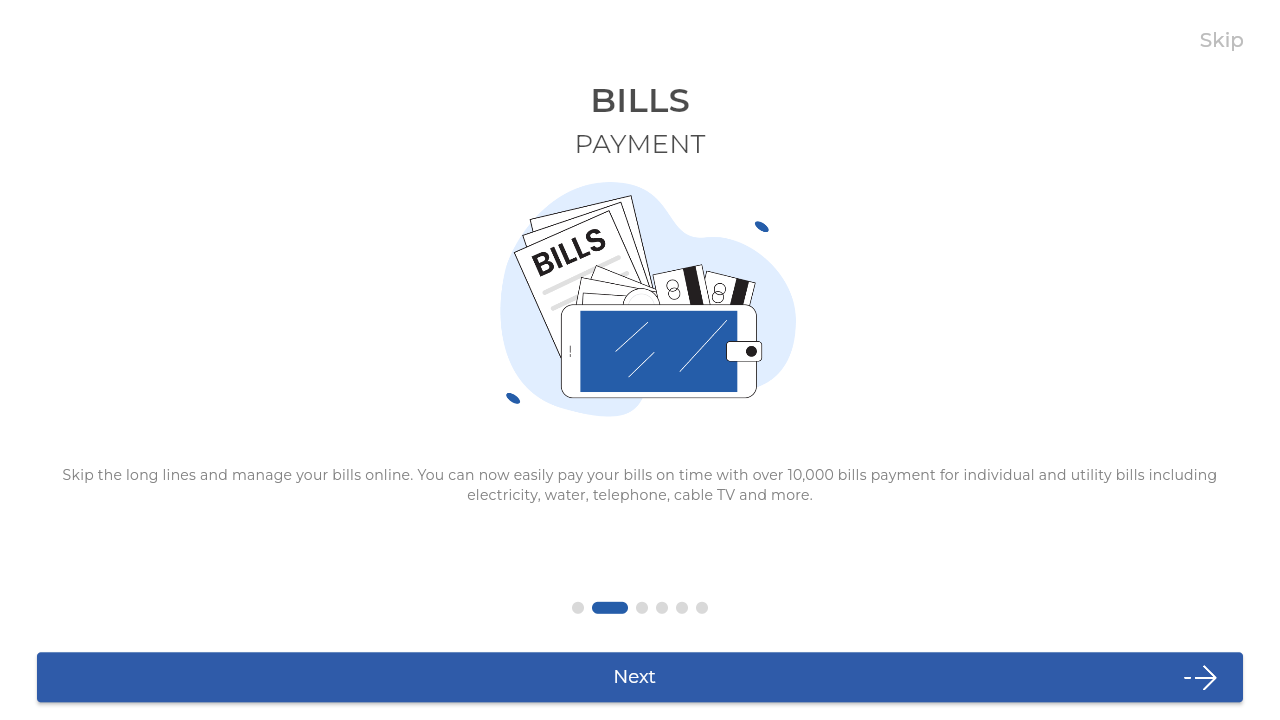

Clicked Next button (iteration 2 of 6) at (640, 677) on internal:role=button[name="Next"i]
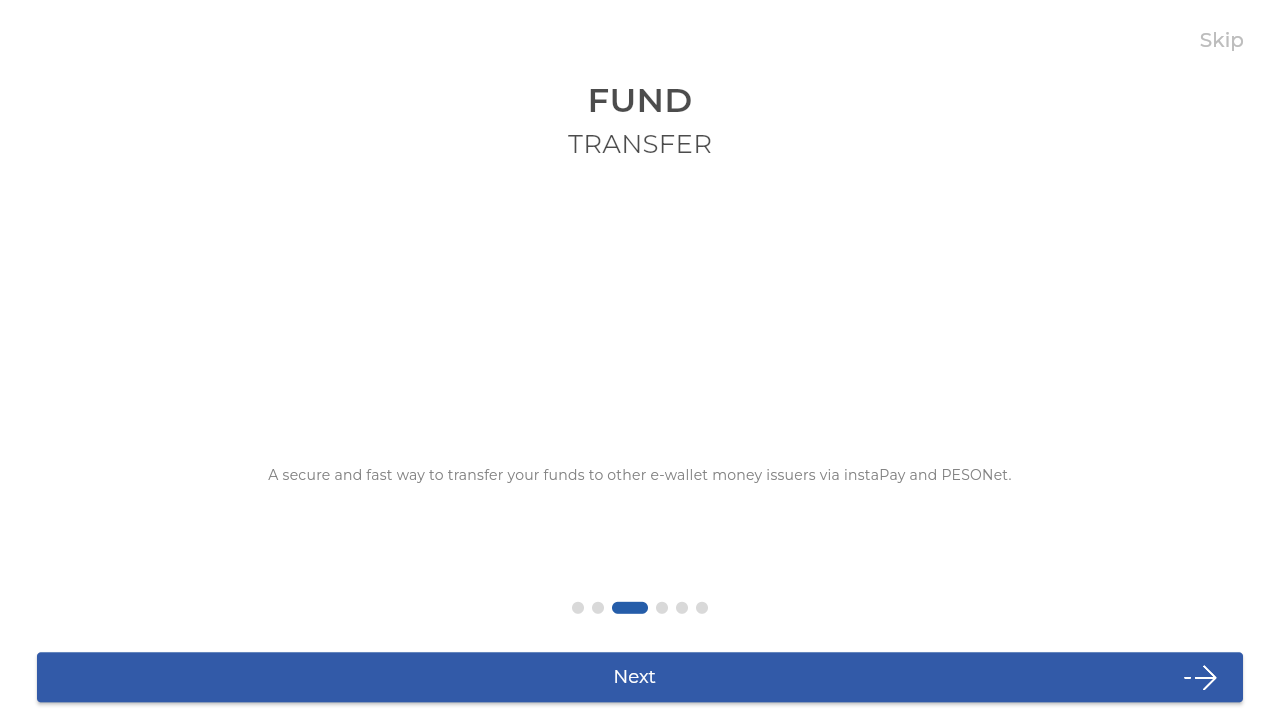

Waited 1 second after clicking Next button (iteration 2 of 6)
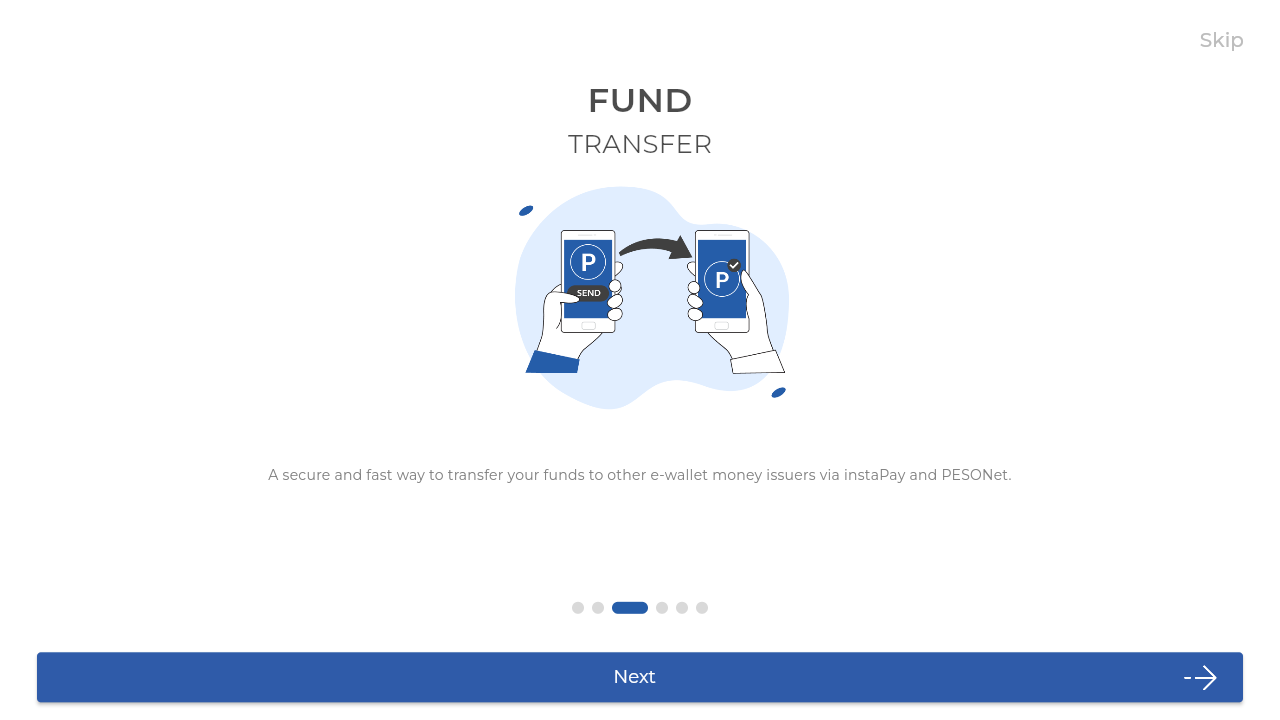

Clicked Next button (iteration 3 of 6) at (640, 677) on internal:role=button[name="Next"i]
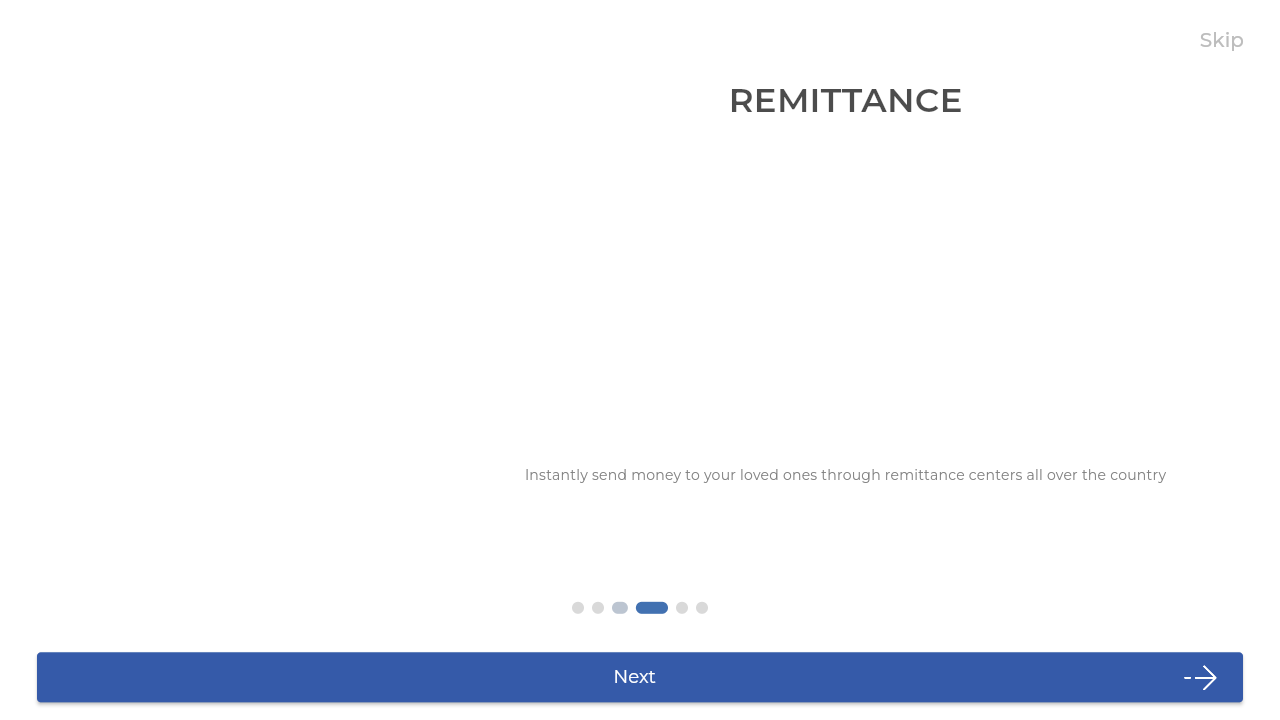

Waited 1 second after clicking Next button (iteration 3 of 6)
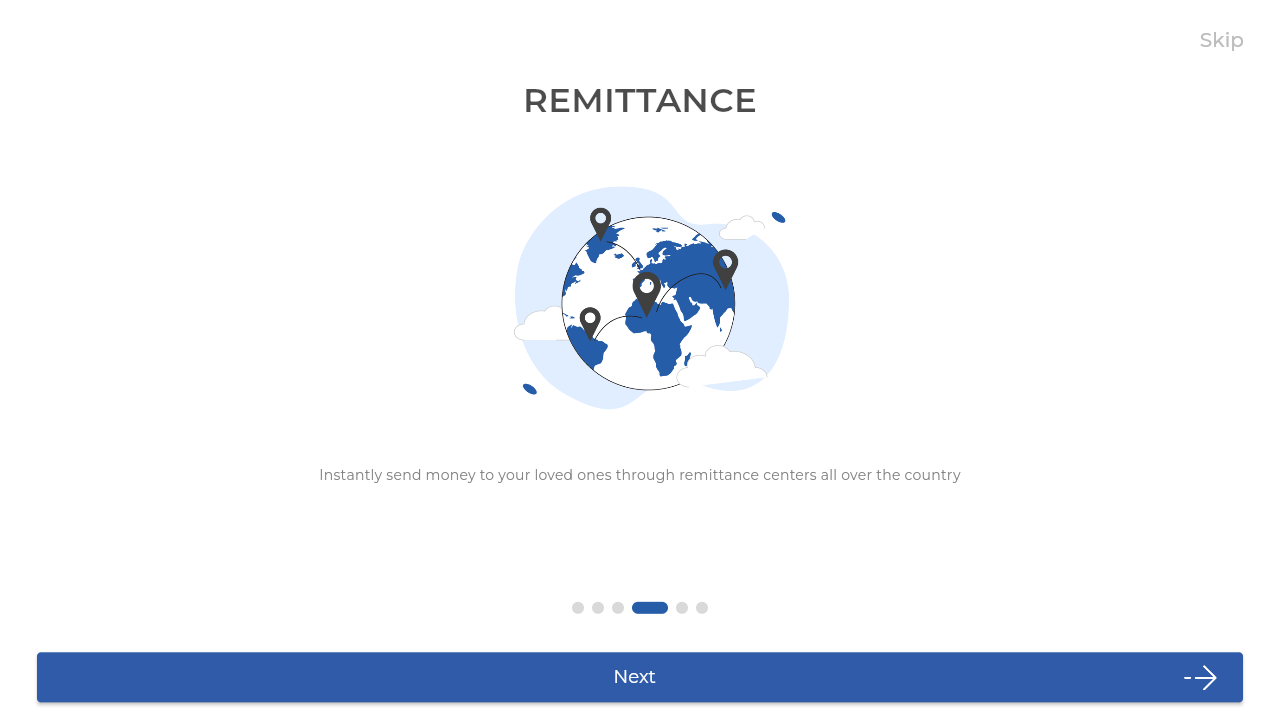

Clicked Next button (iteration 4 of 6) at (640, 677) on internal:role=button[name="Next"i]
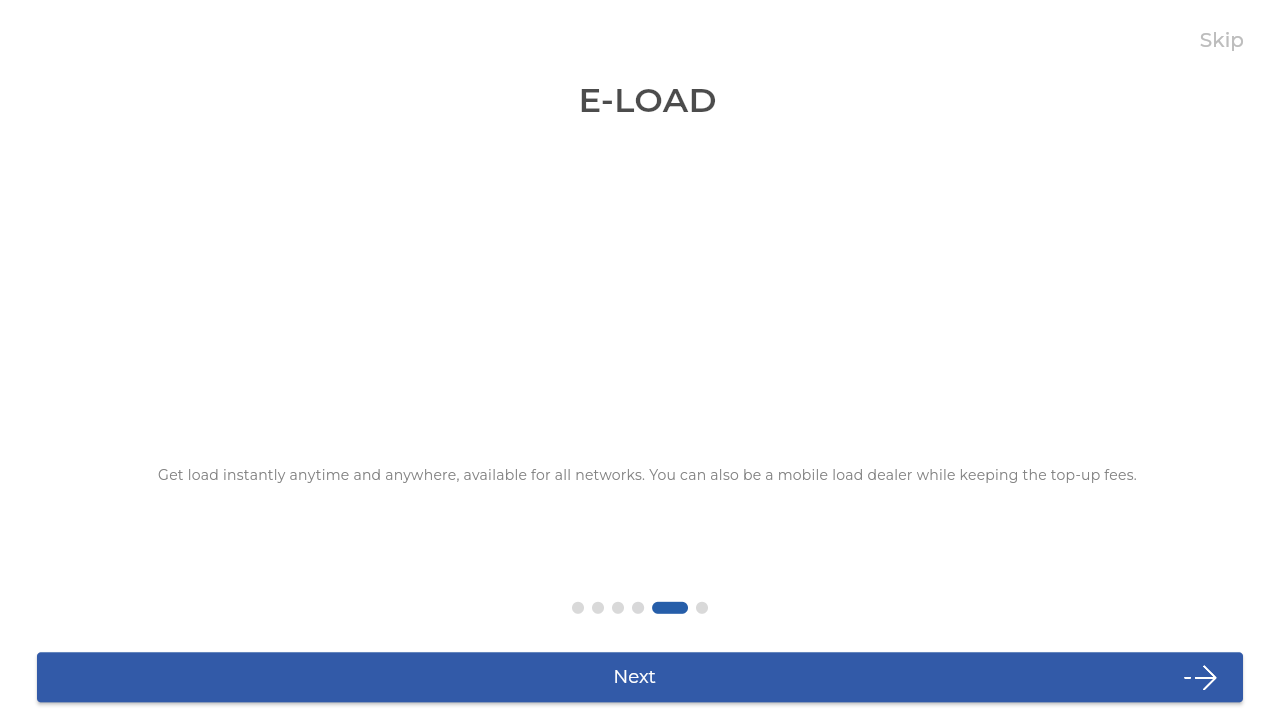

Waited 1 second after clicking Next button (iteration 4 of 6)
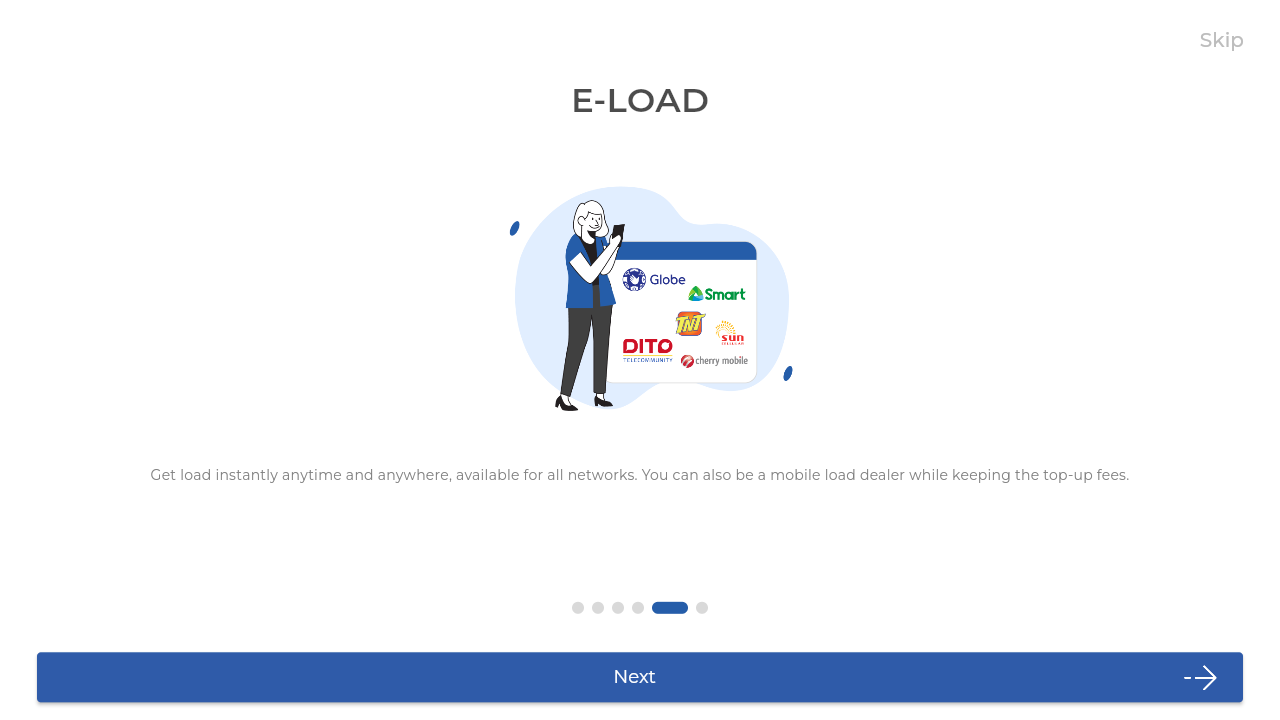

Clicked Next button (iteration 5 of 6) at (640, 677) on internal:role=button[name="Next"i]
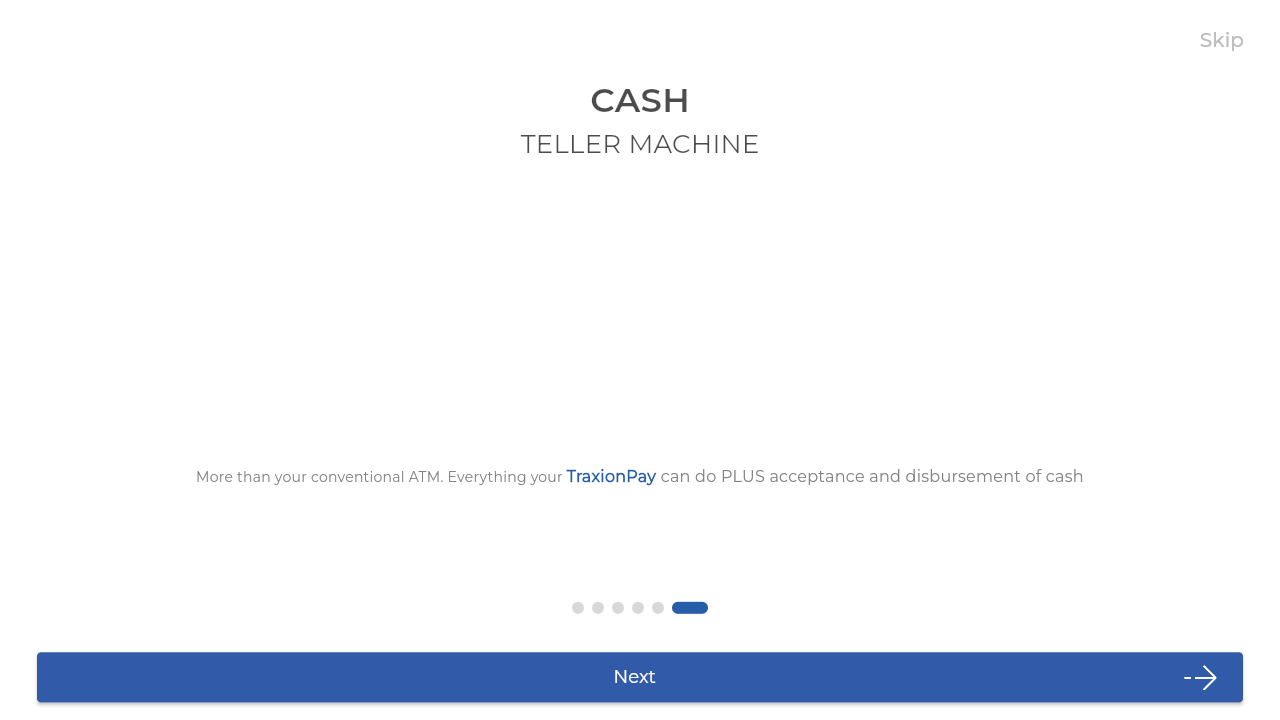

Waited 1 second after clicking Next button (iteration 5 of 6)
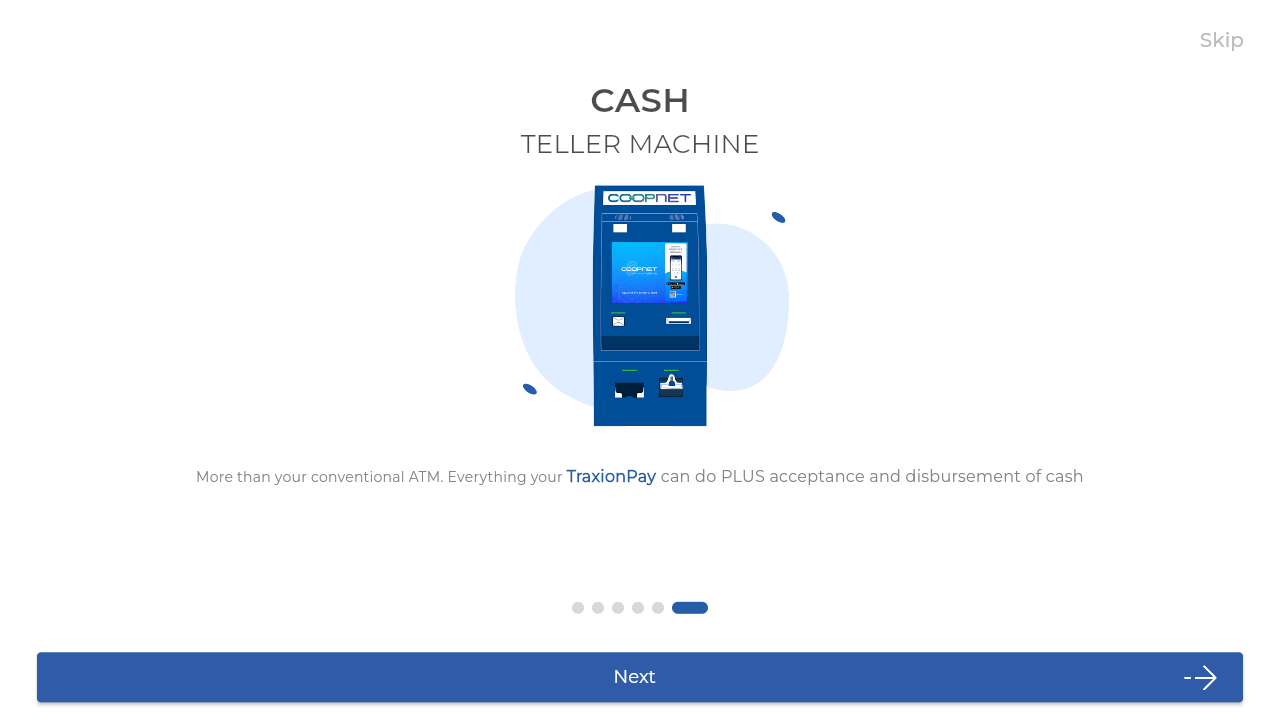

Clicked Next button (iteration 6 of 6) at (640, 677) on internal:role=button[name="Next"i]
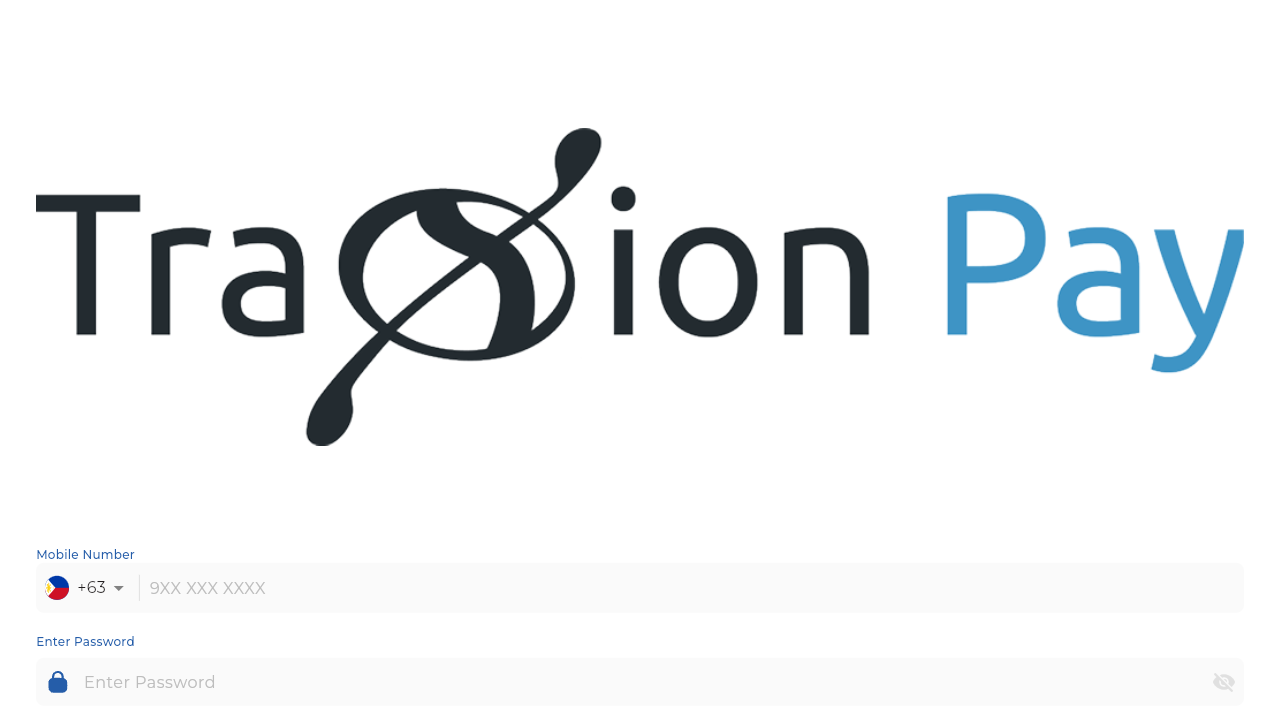

Waited 1 second after clicking Next button (iteration 6 of 6)
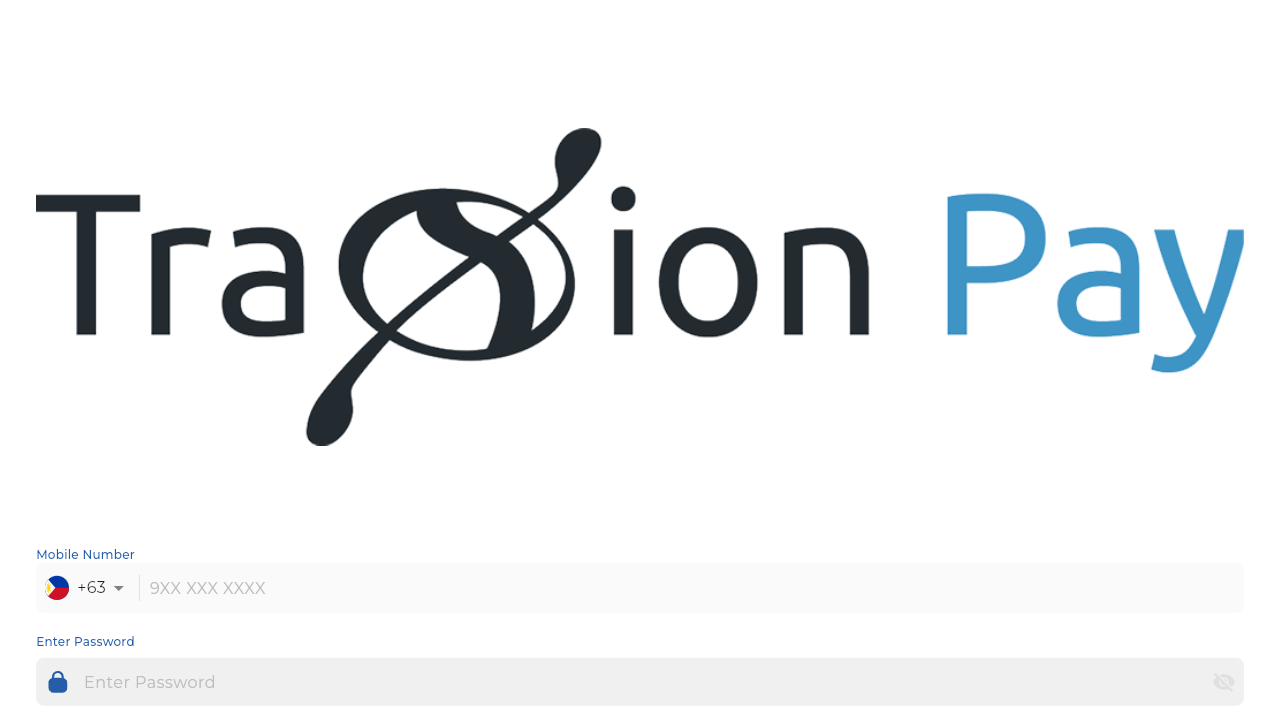

Verified redirect to login page after completing onboarding
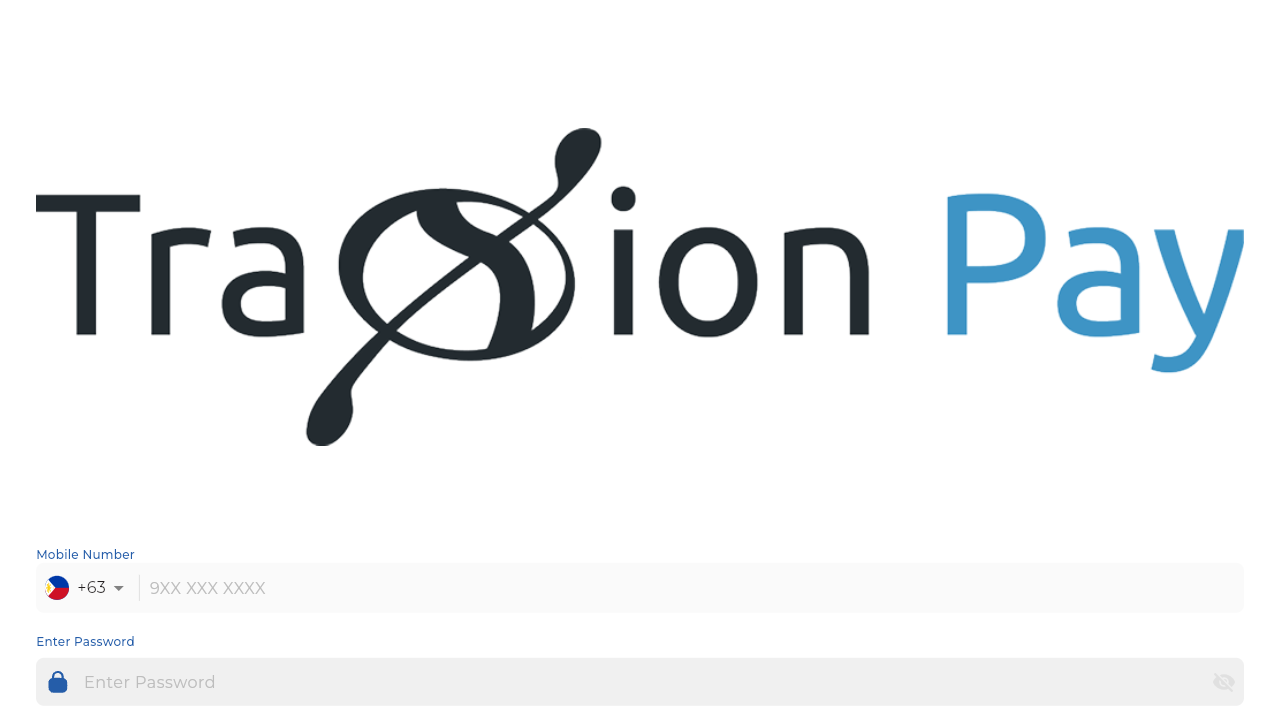

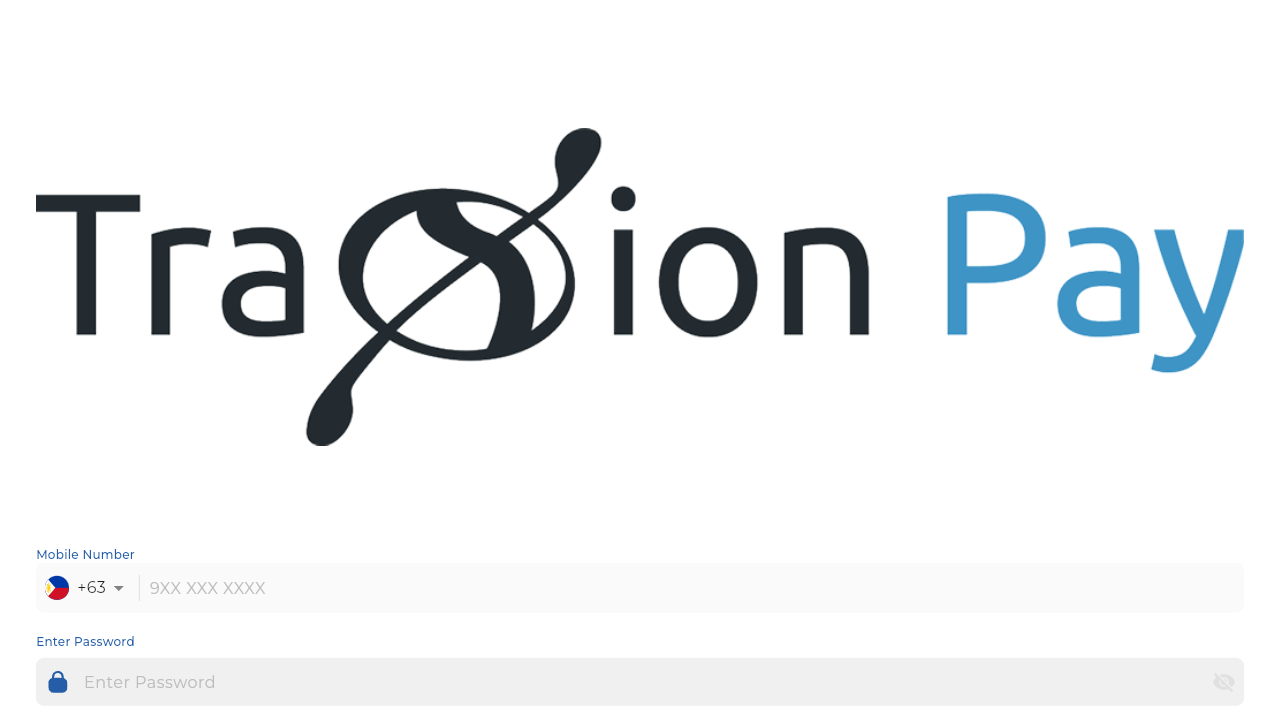